Tests mouse release action after performing click-and-hold and move operations during drag and drop

Starting URL: https://crossbrowsertesting.github.io/drag-and-drop

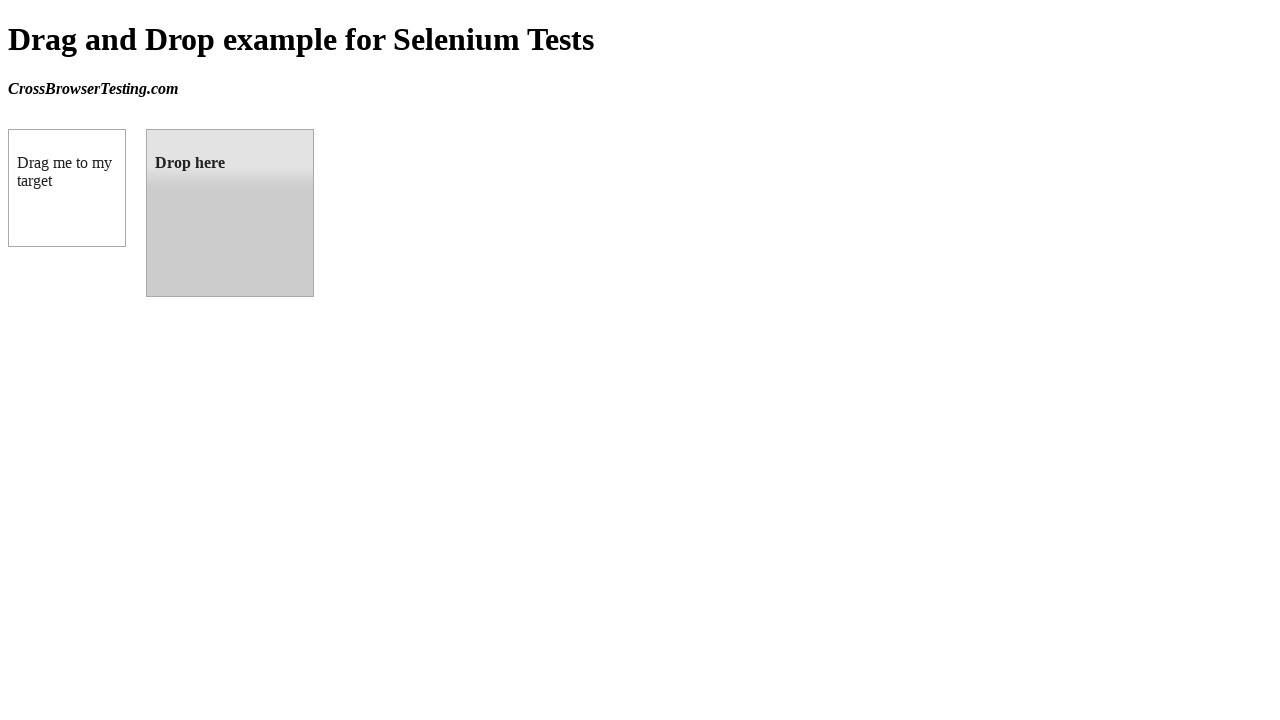

Located source element (draggable box)
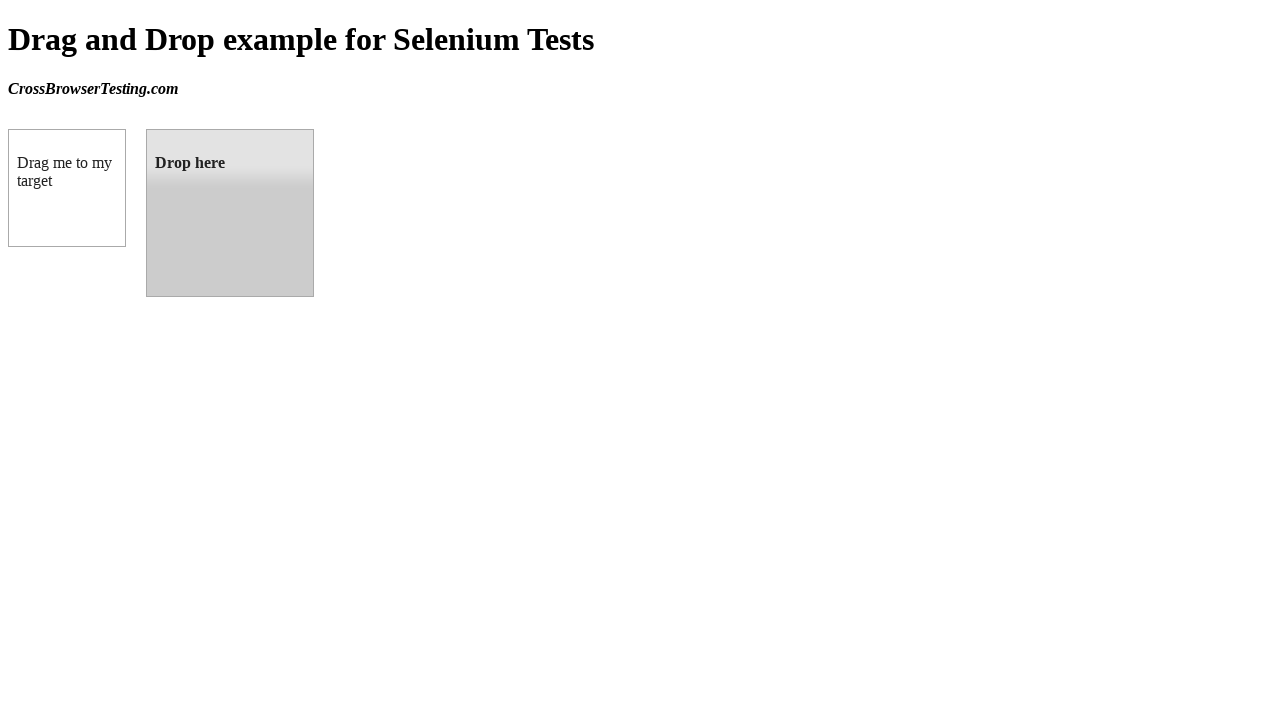

Located target element (droppable box)
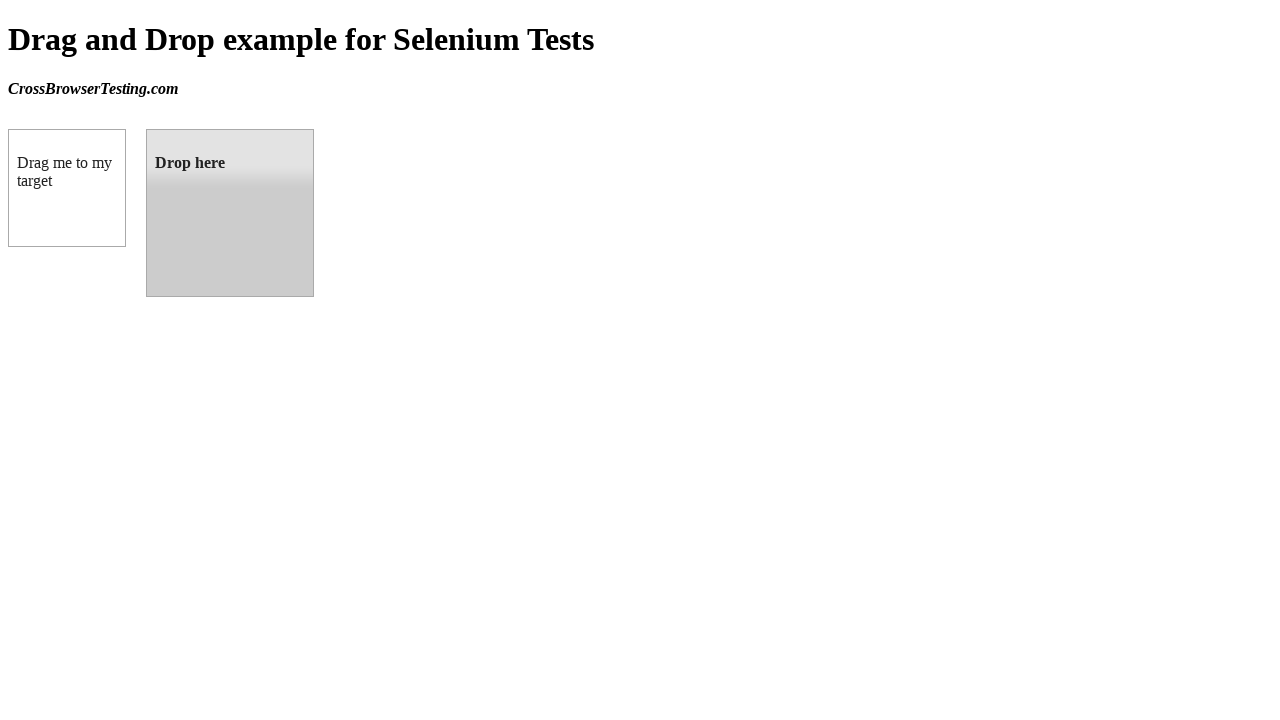

Retrieved bounding box of source element
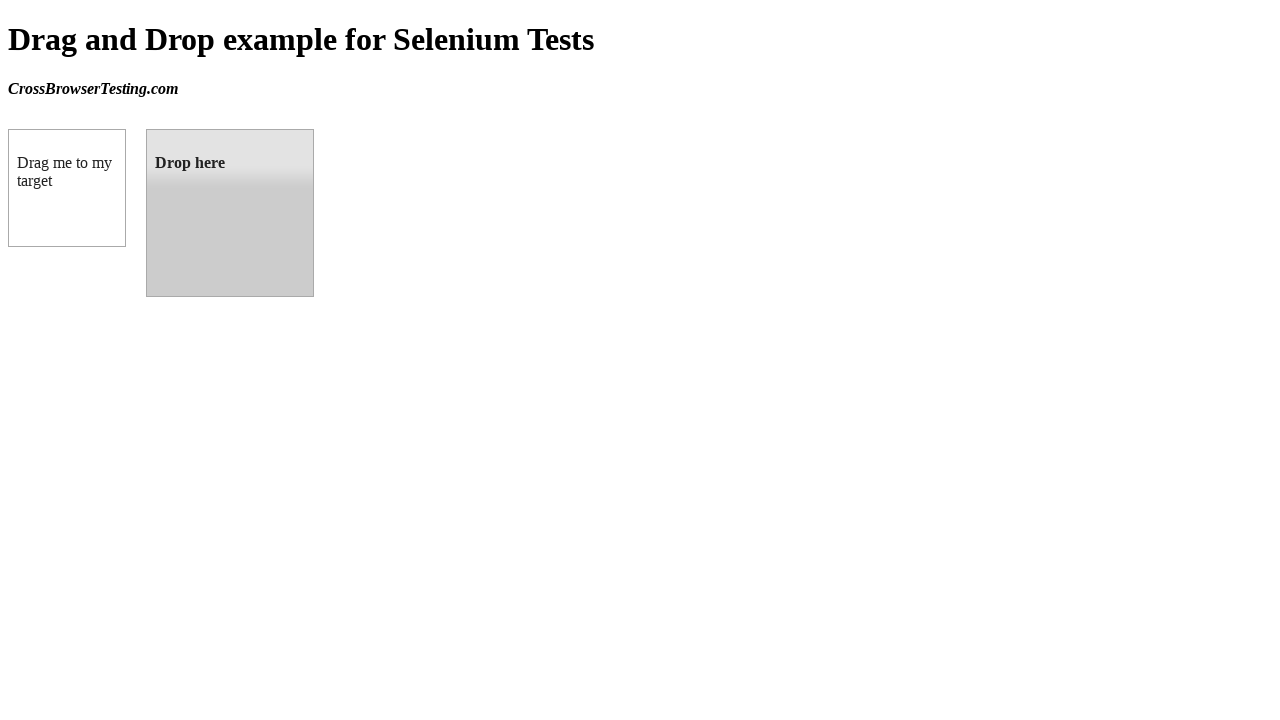

Retrieved bounding box of target element
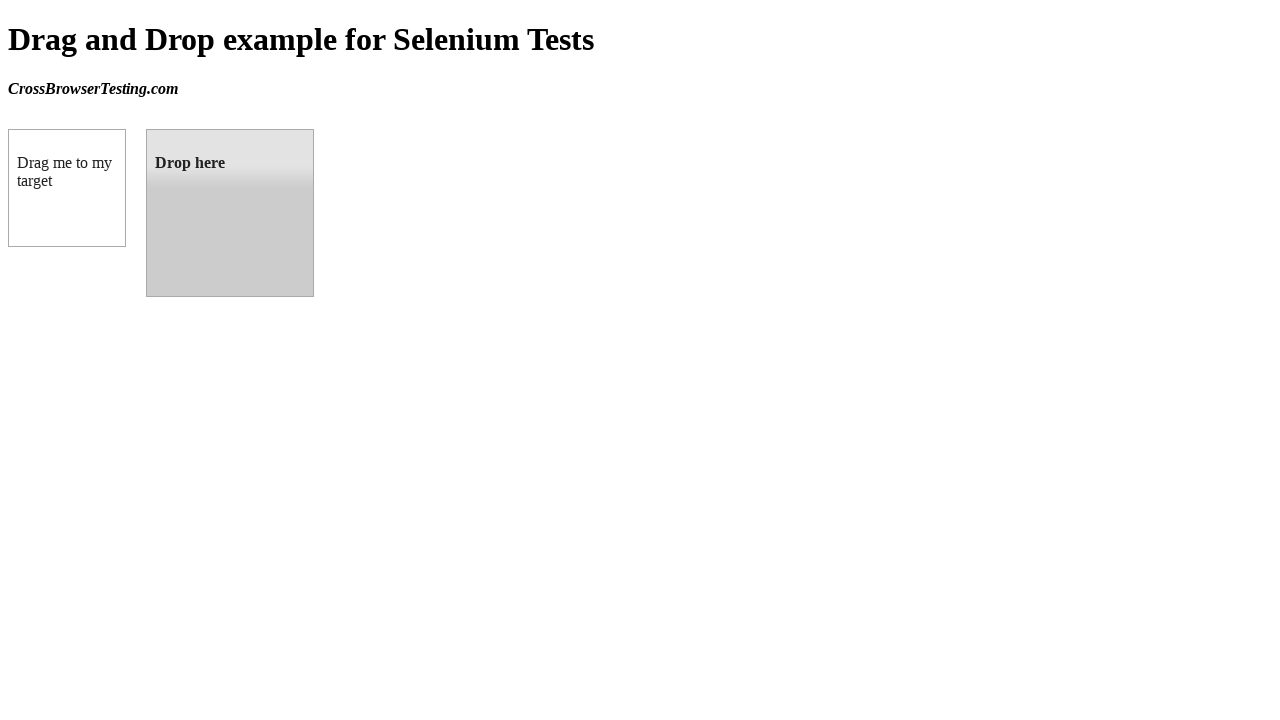

Moved mouse to center of source element at (67, 188)
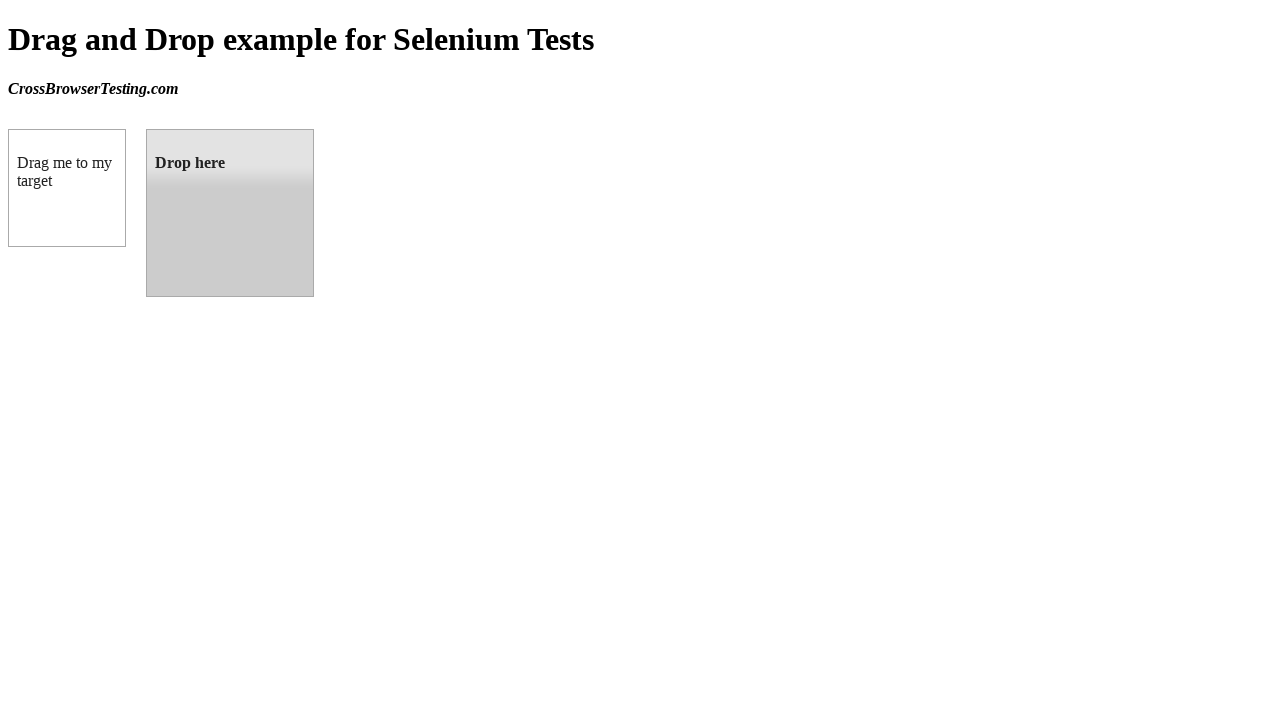

Performed mouse down (click-and-hold) on source element at (67, 188)
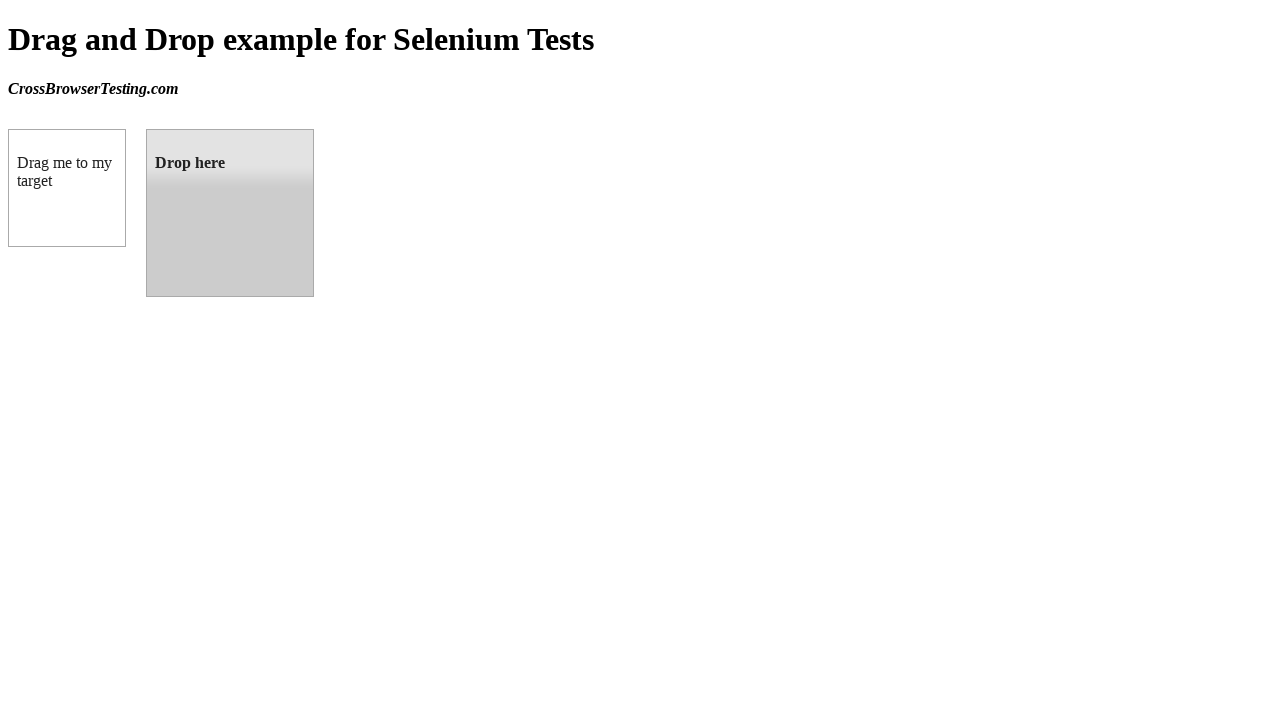

Moved mouse to center of target element while holding button down at (230, 213)
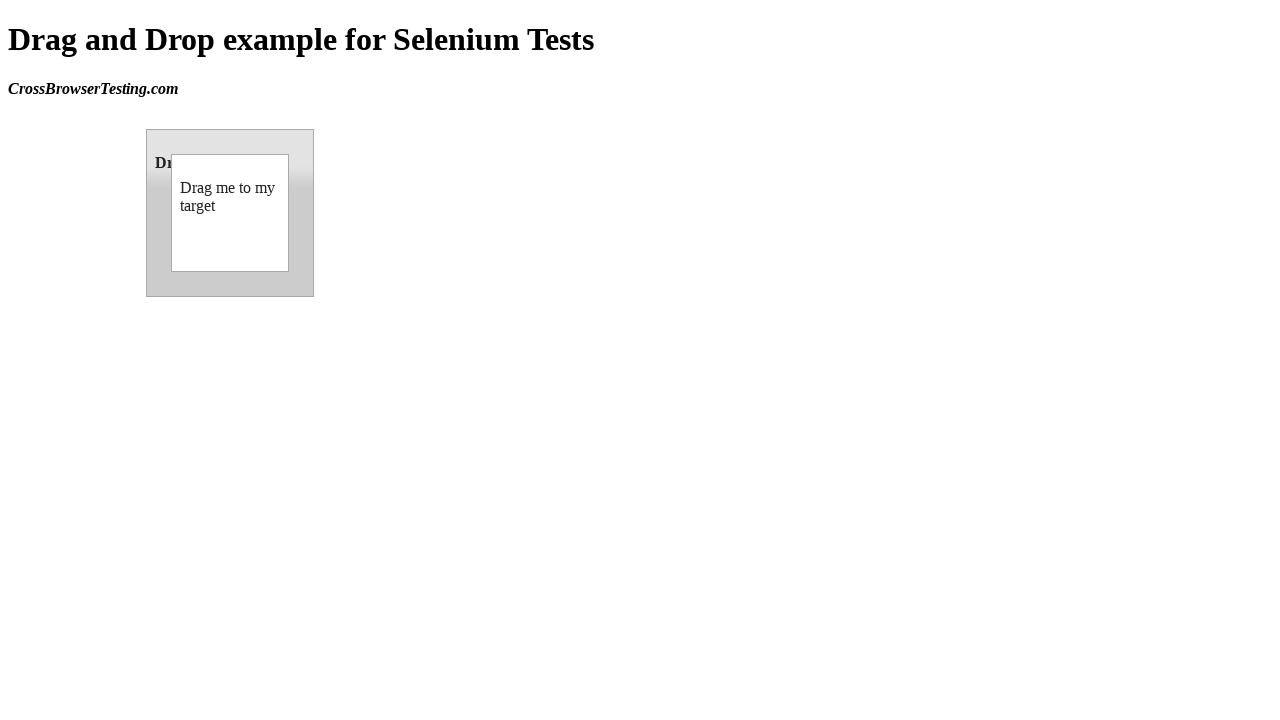

Released mouse button to complete drag and drop at (230, 213)
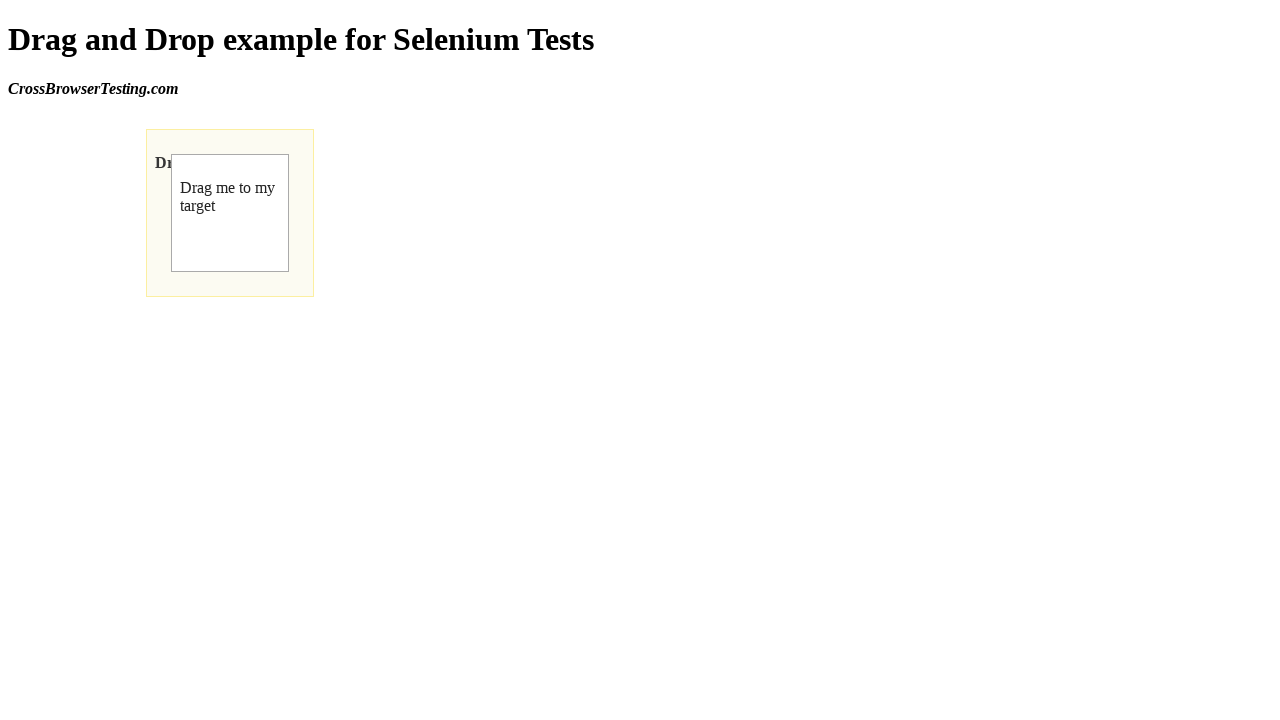

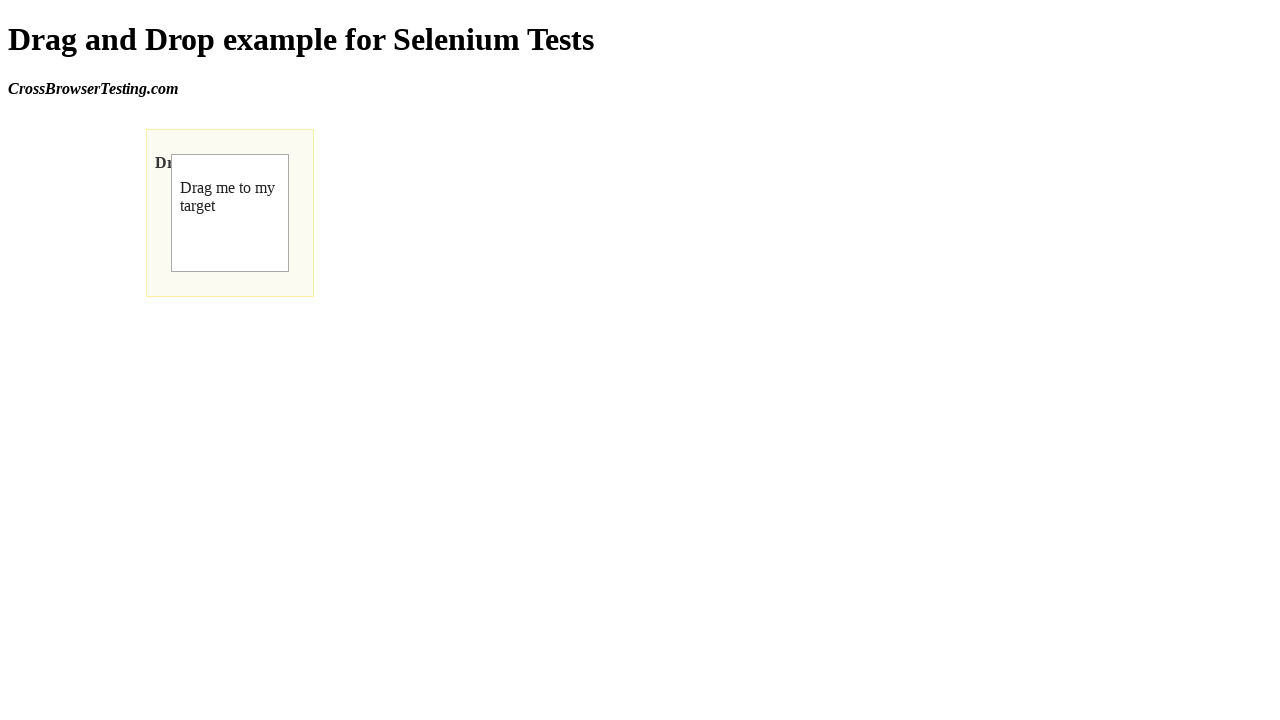